Tests e-commerce functionality by navigating to a product (Samsung Galaxy S6), clicking on it, and adding it to cart

Starting URL: https://www.demoblaze.com/

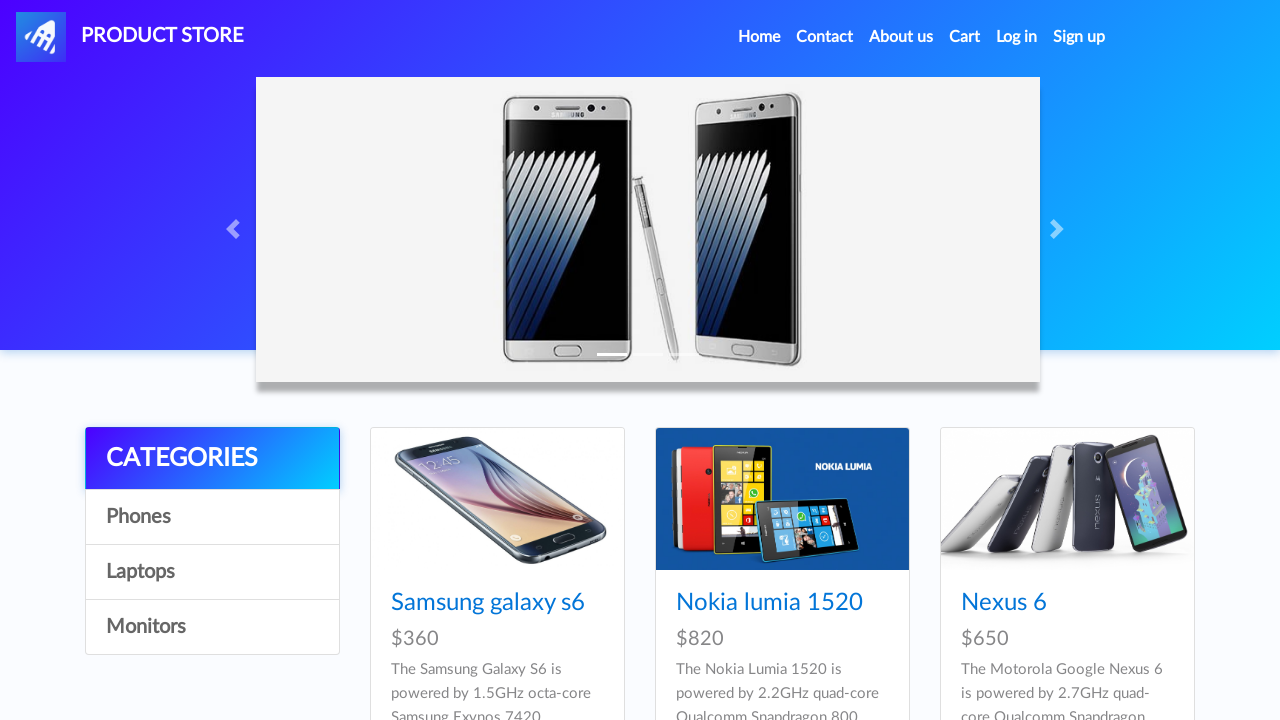

Scrolled Samsung Galaxy S6 product image into view
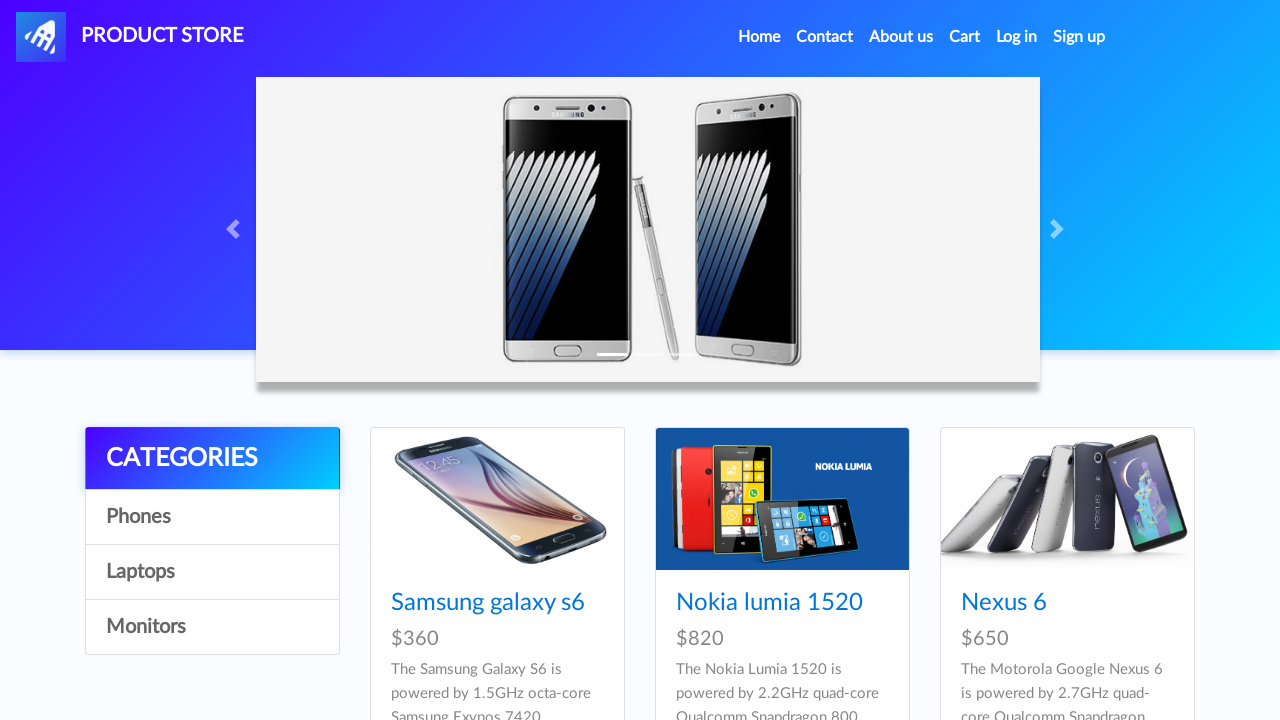

Clicked on Samsung Galaxy S6 product at (497, 499) on xpath=//*[@id="tbodyid"]/div[1]/div/a/img
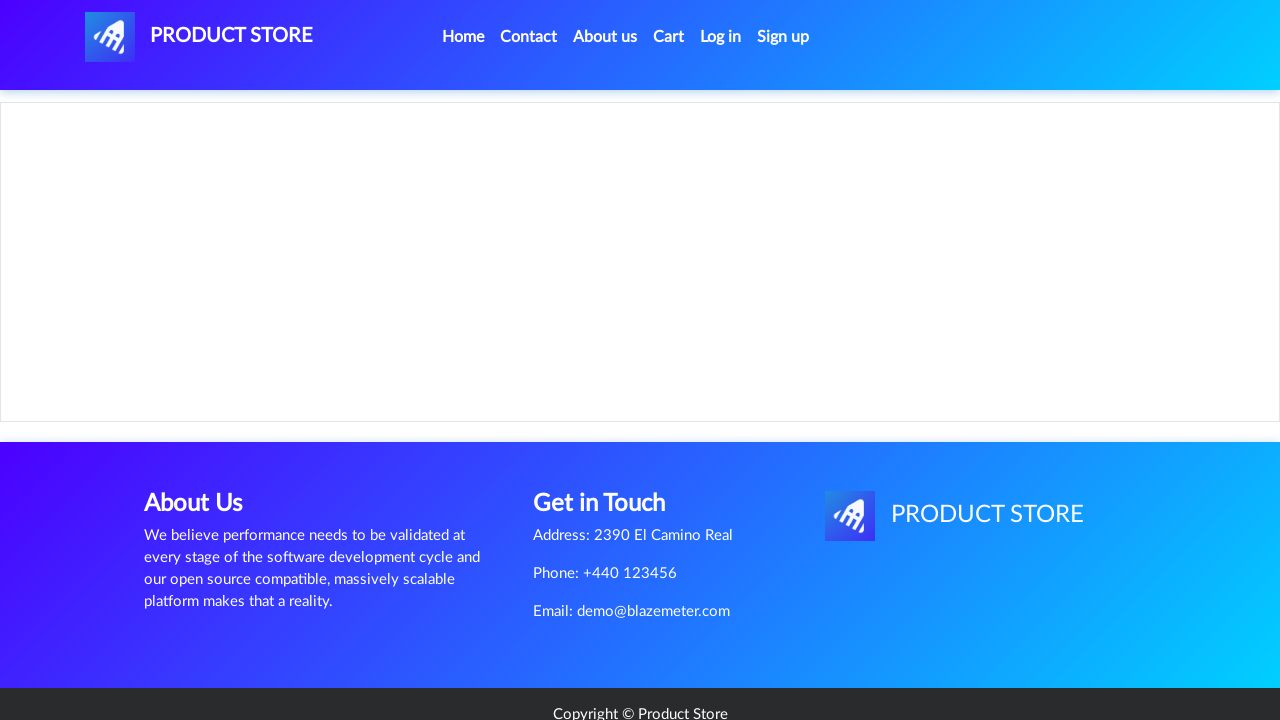

Waited for product page to load
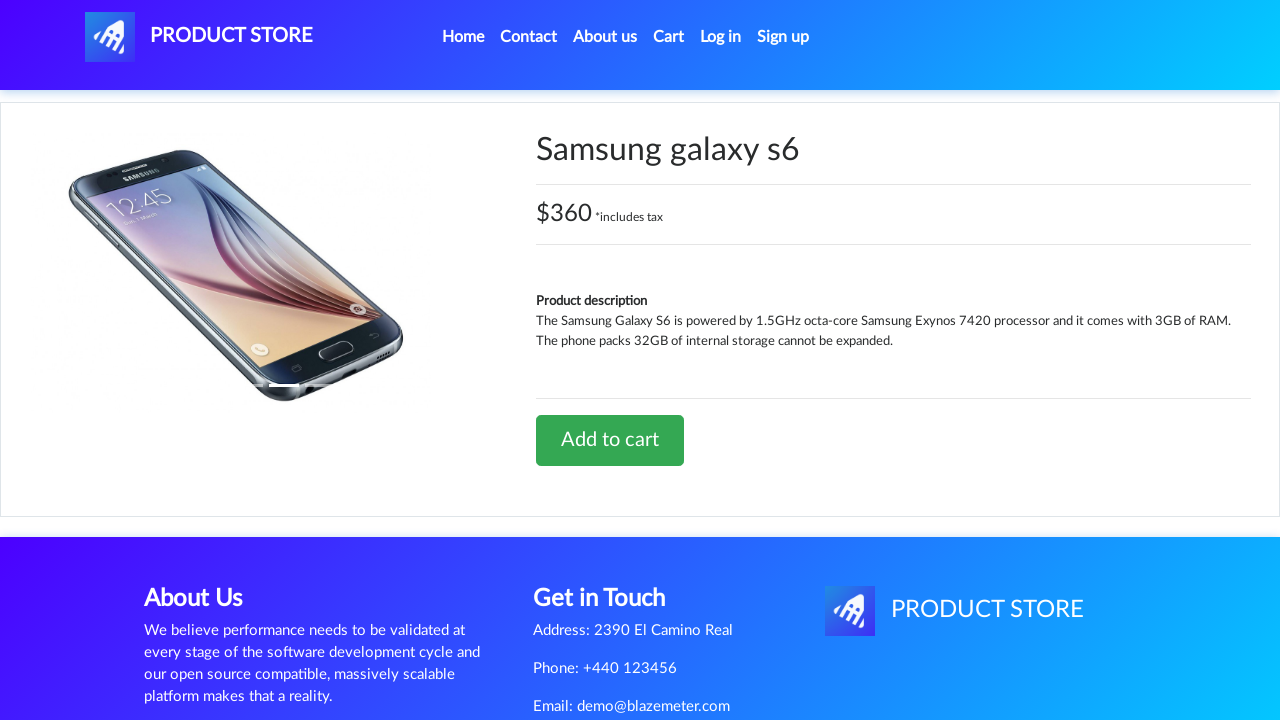

Clicked Add to cart button at (610, 440) on xpath=//*[@id="tbodyid"]/div[2]/div/a
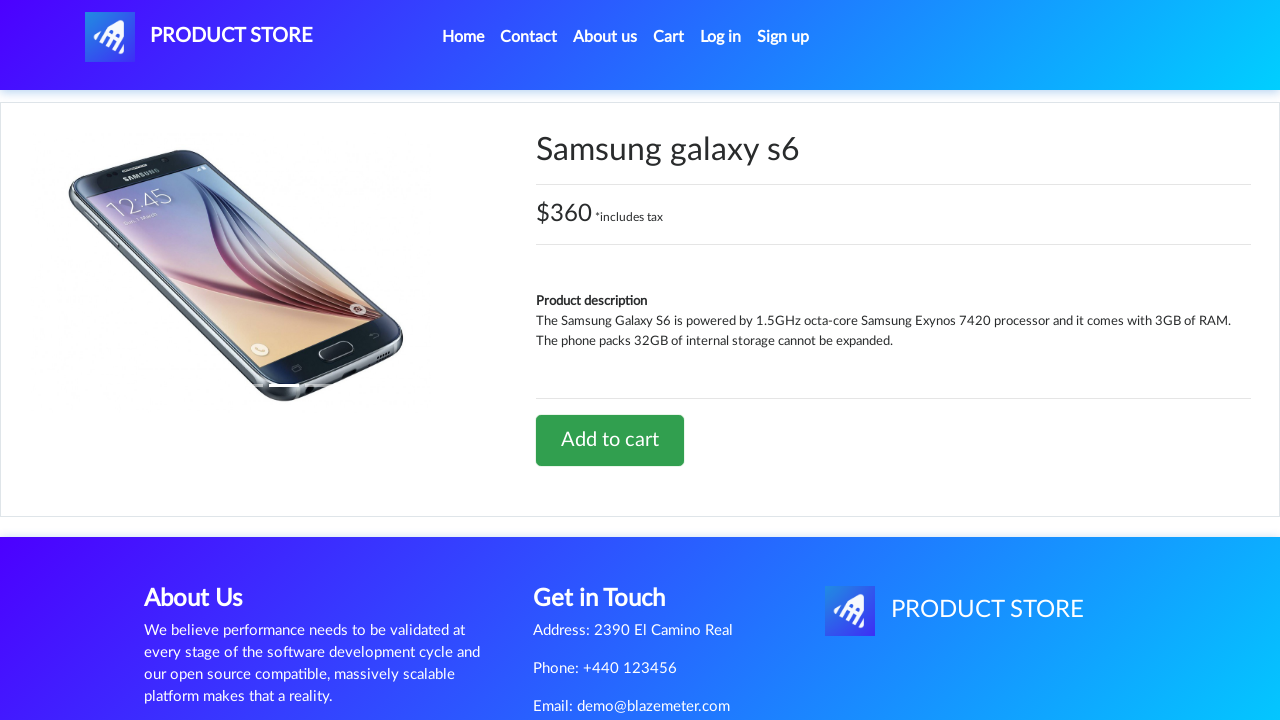

Set up alert dialog handler to accept dialogs
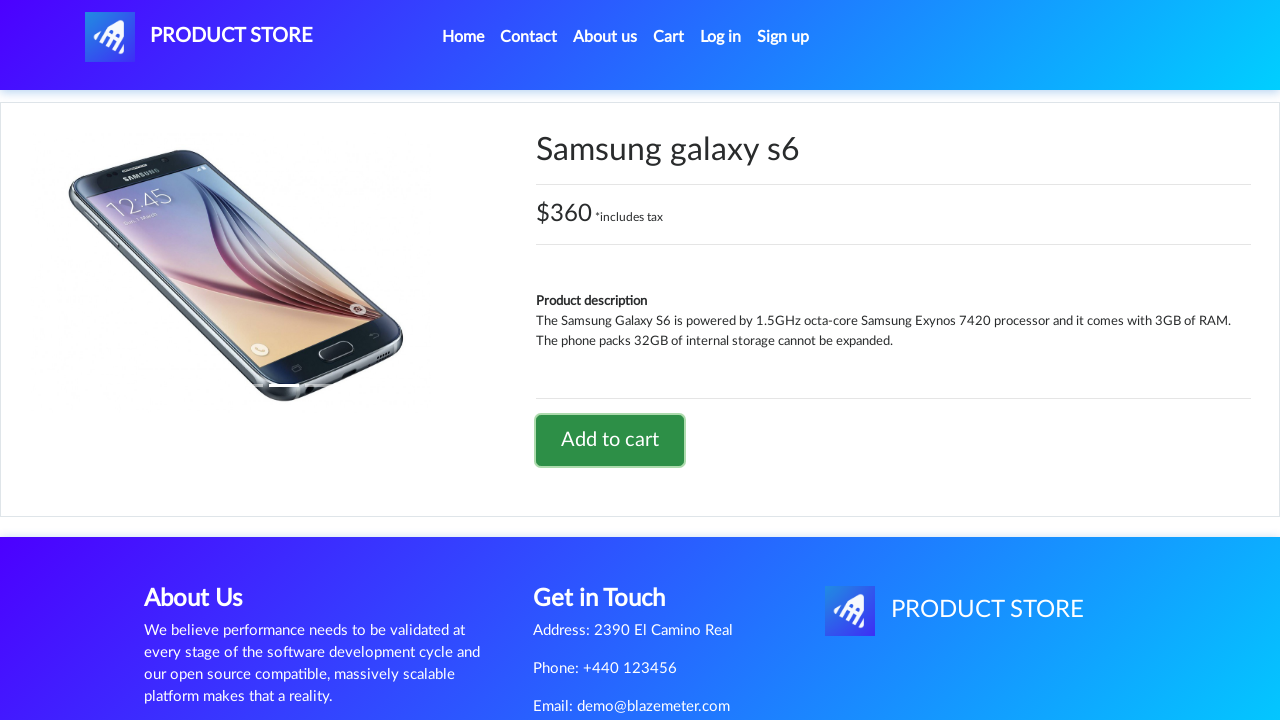

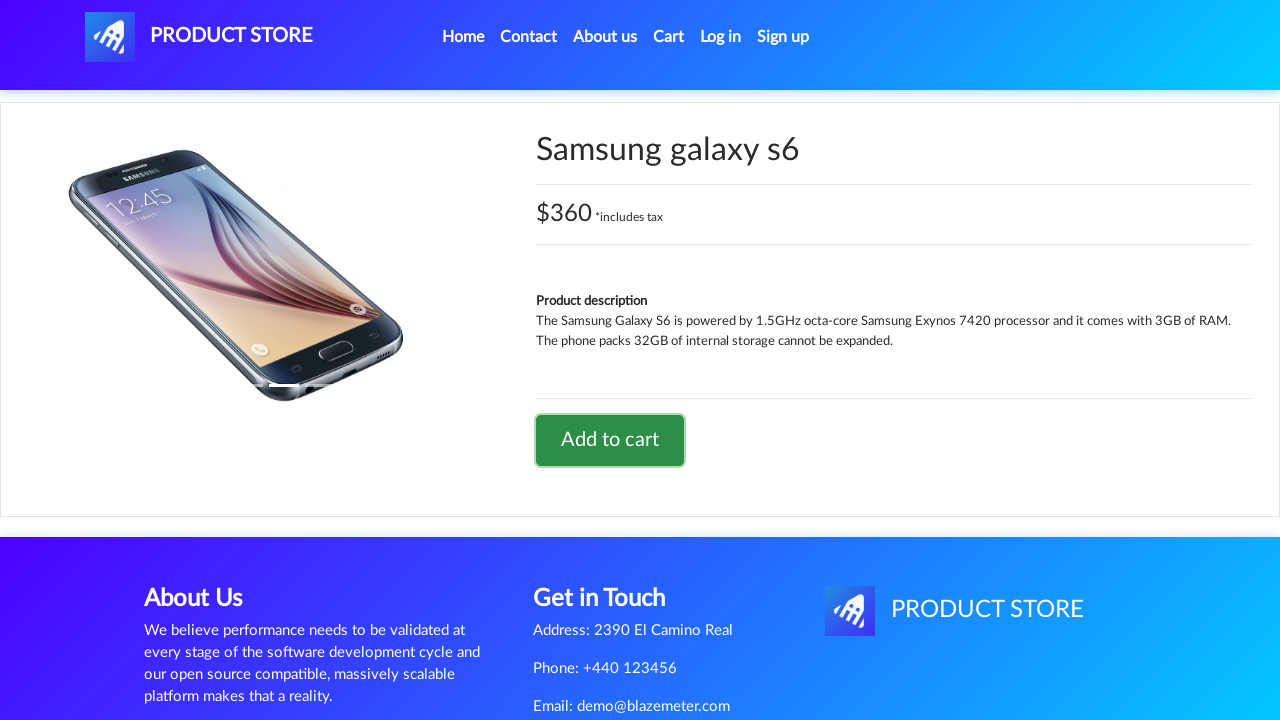